Tests dynamic content loading by clicking a Start button and verifying that "Hello World!" text appears after the loading completes.

Starting URL: https://the-internet.herokuapp.com/dynamic_loading/1

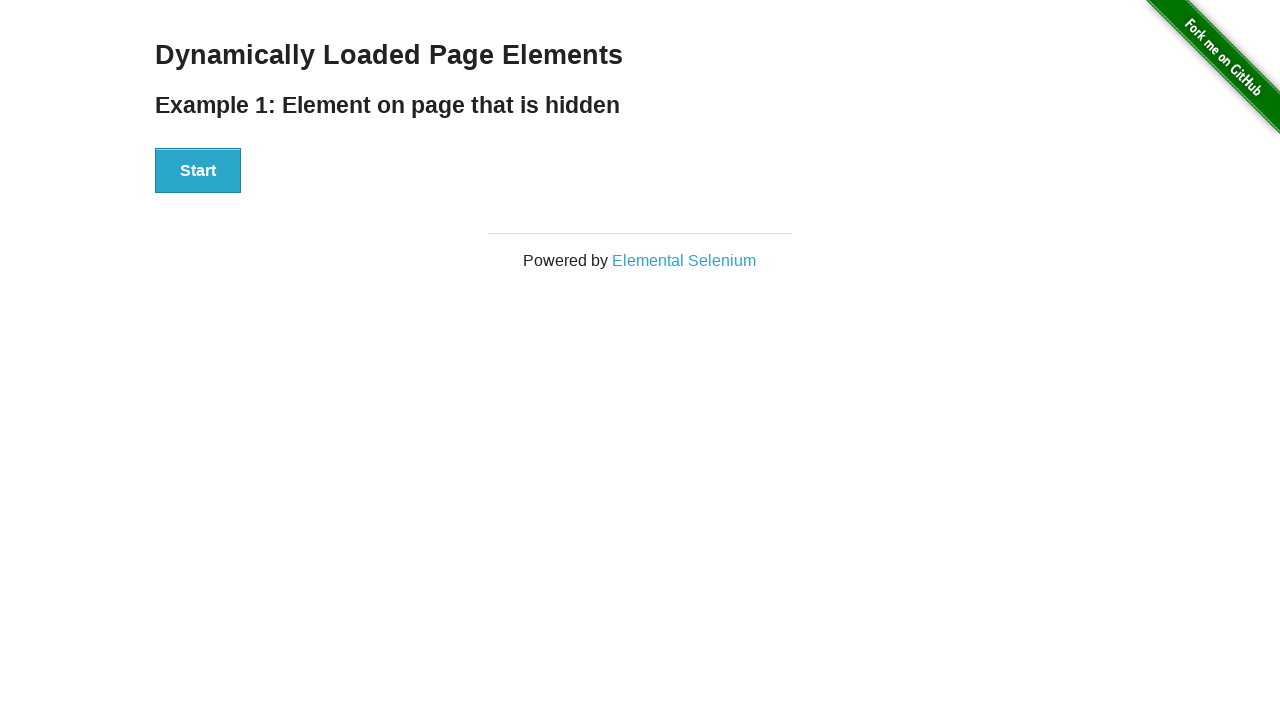

Navigated to dynamic loading test page
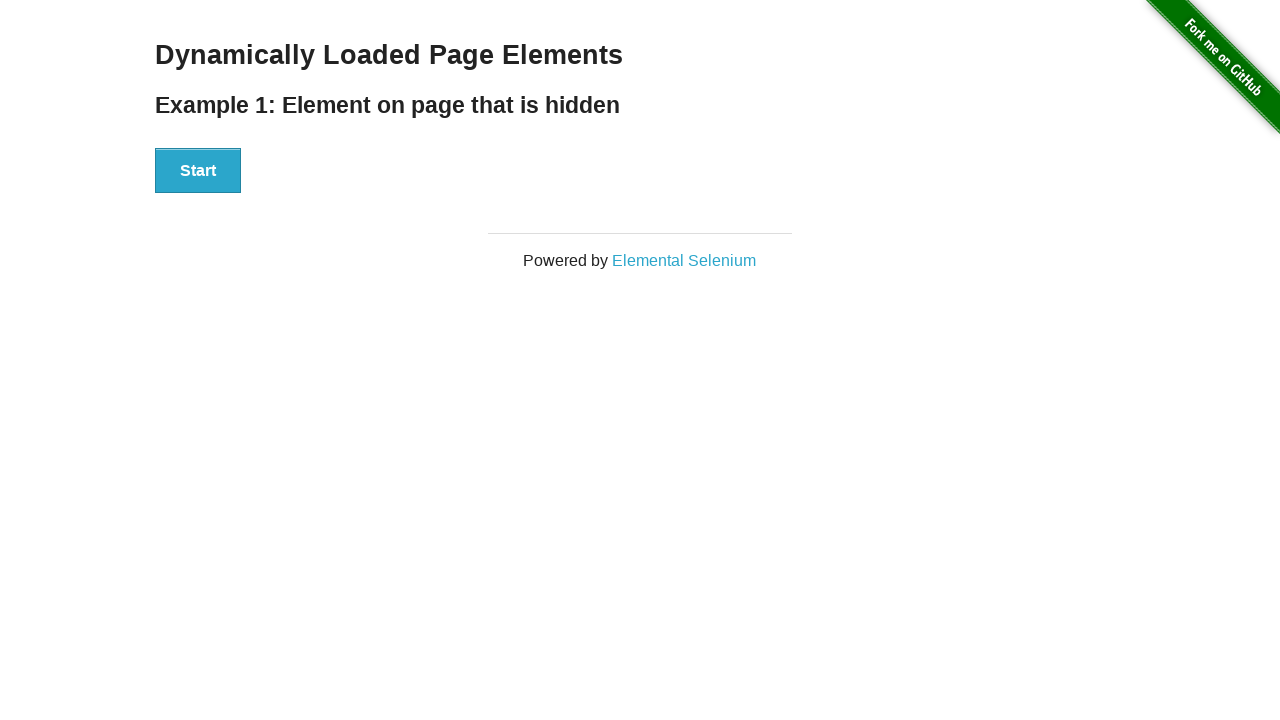

Clicked the Start button to trigger dynamic content loading at (198, 171) on xpath=//div[@id='start']//button
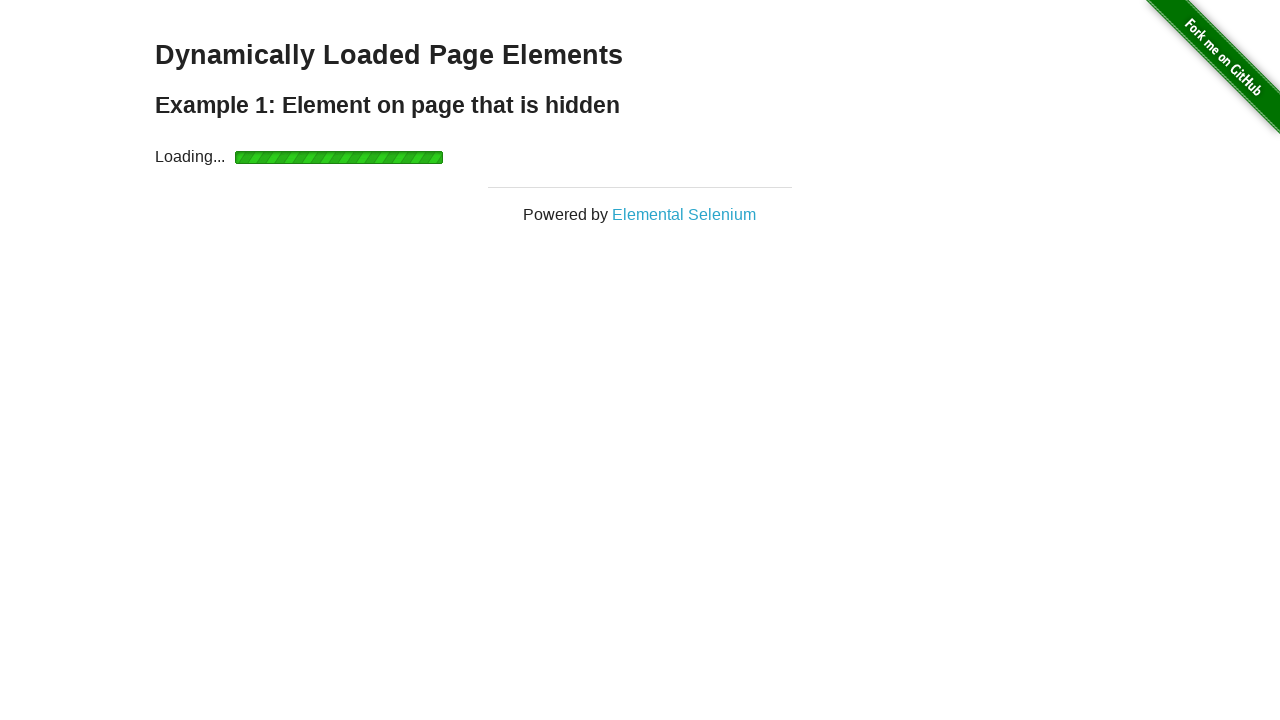

Waited for 'Hello World!' text to appear after loading completed
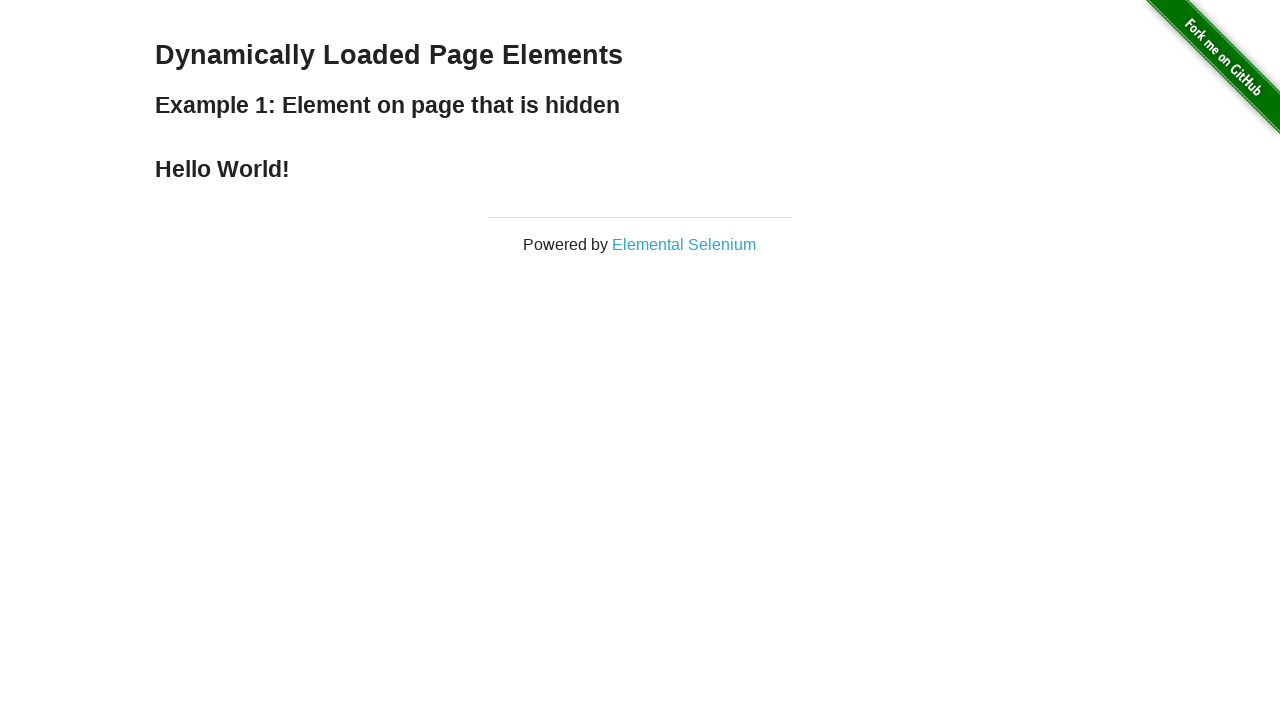

Located the Hello World text element
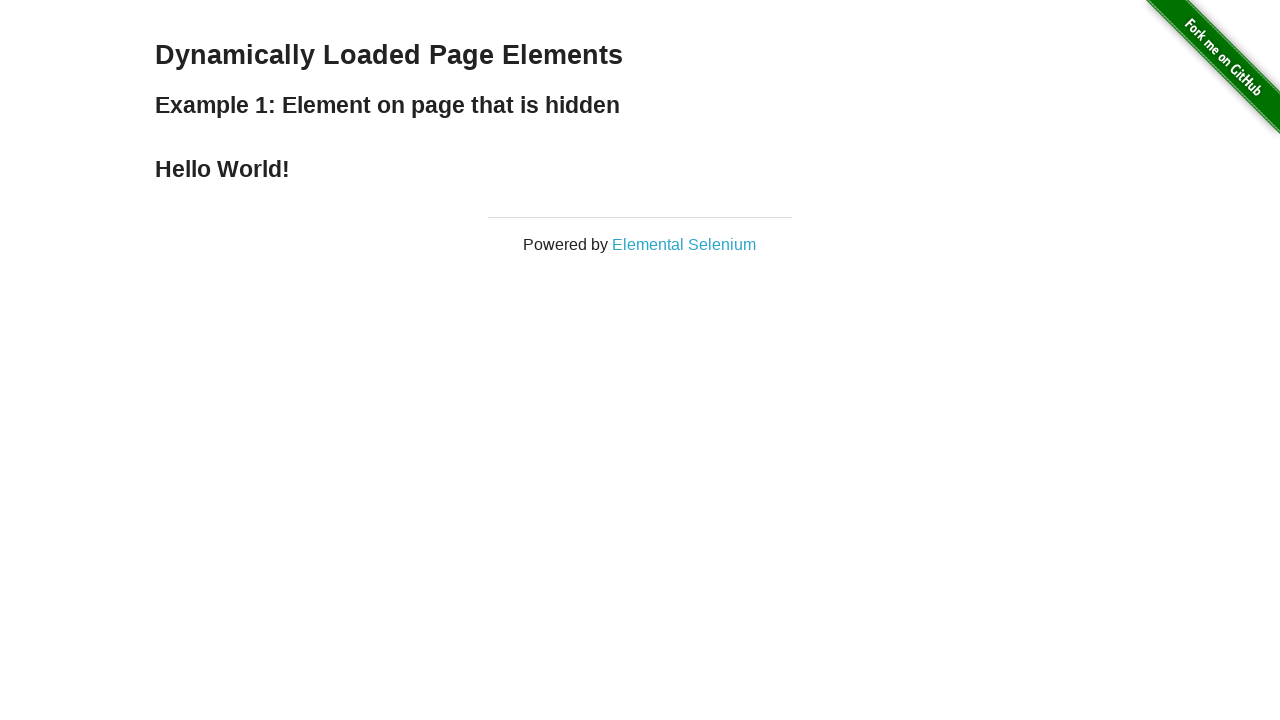

Verified that 'Hello World!' text is displayed correctly
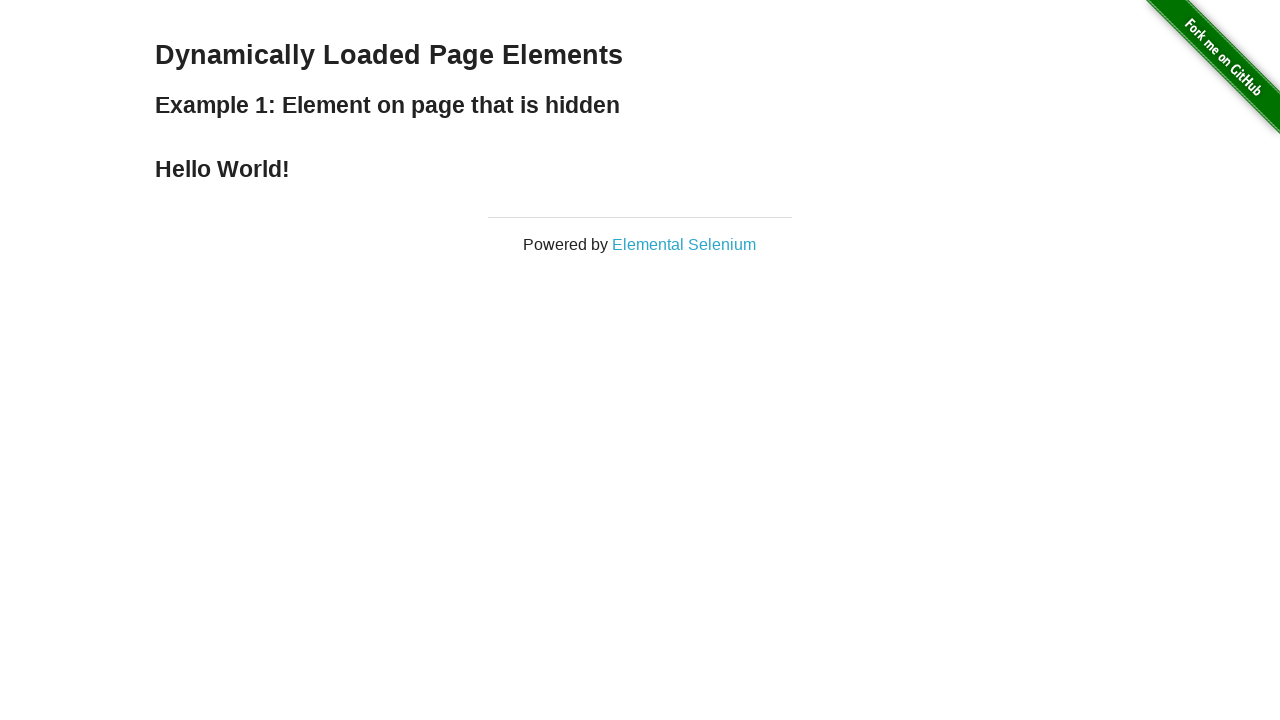

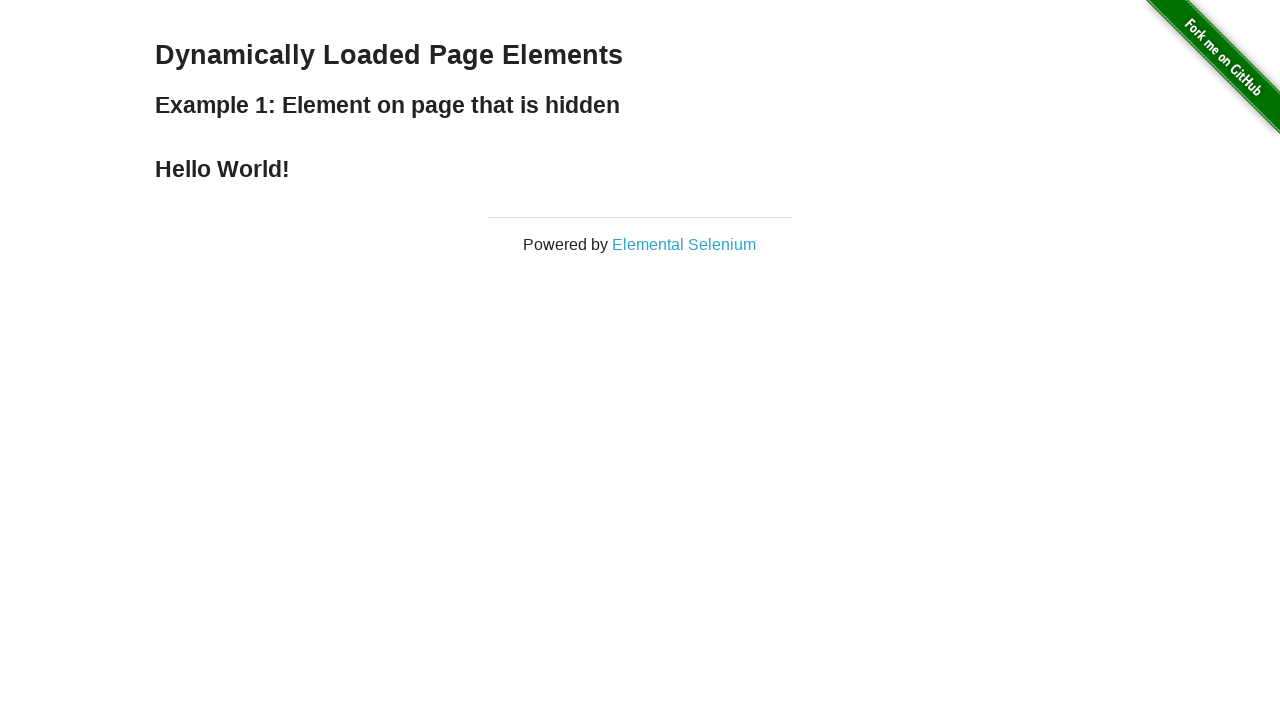